Tests that the book store page loads and the author element becomes visible within 5 seconds

Starting URL: https://automationbookstore.dev/

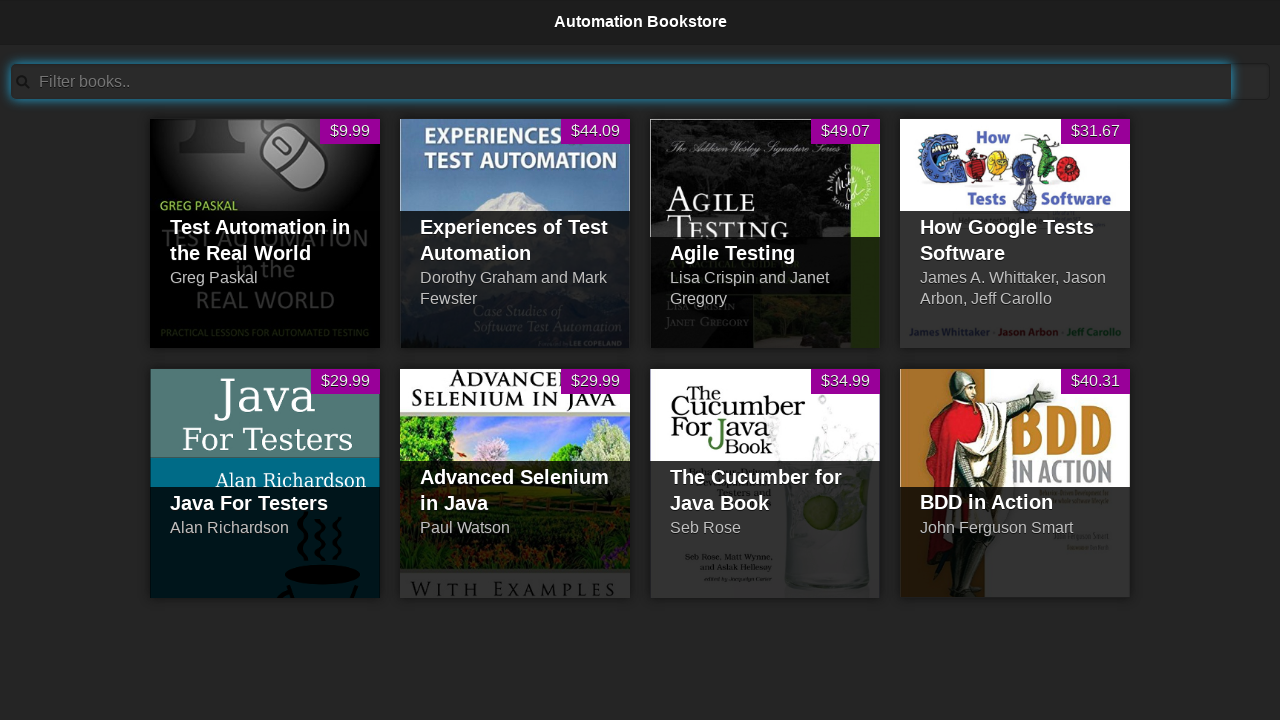

Navigated to automation book store homepage
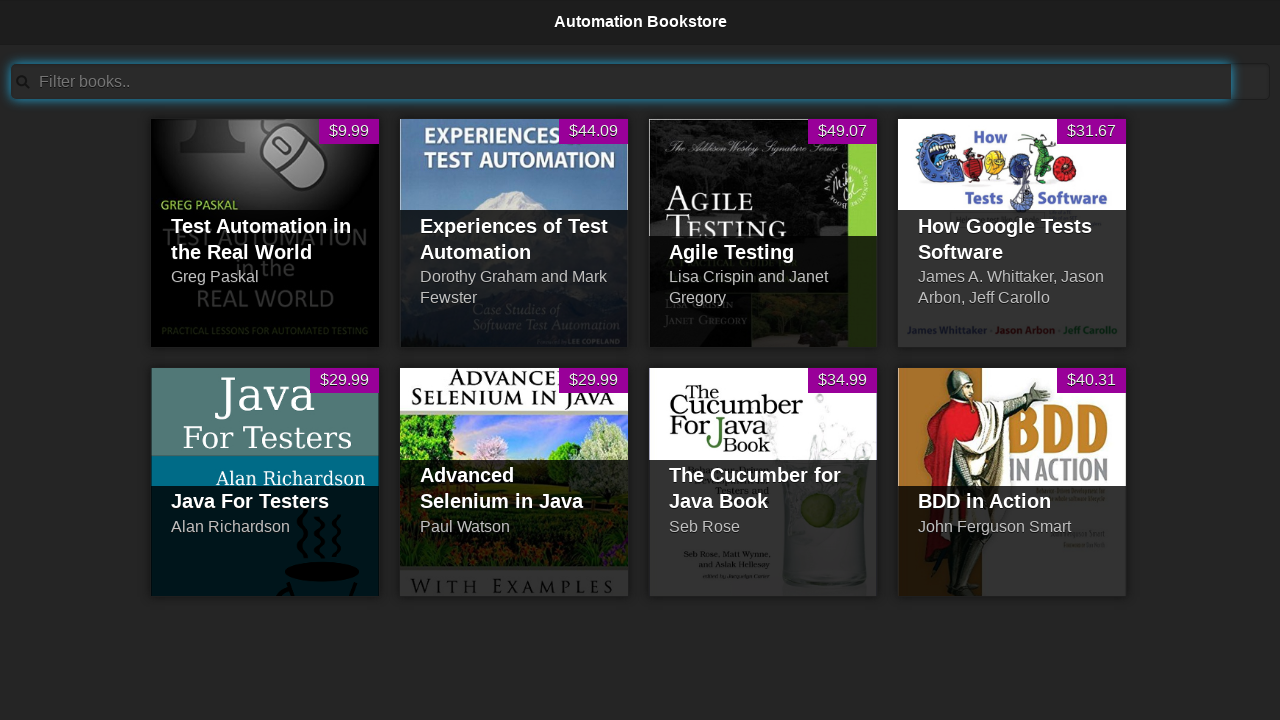

Author element became visible within 5 seconds
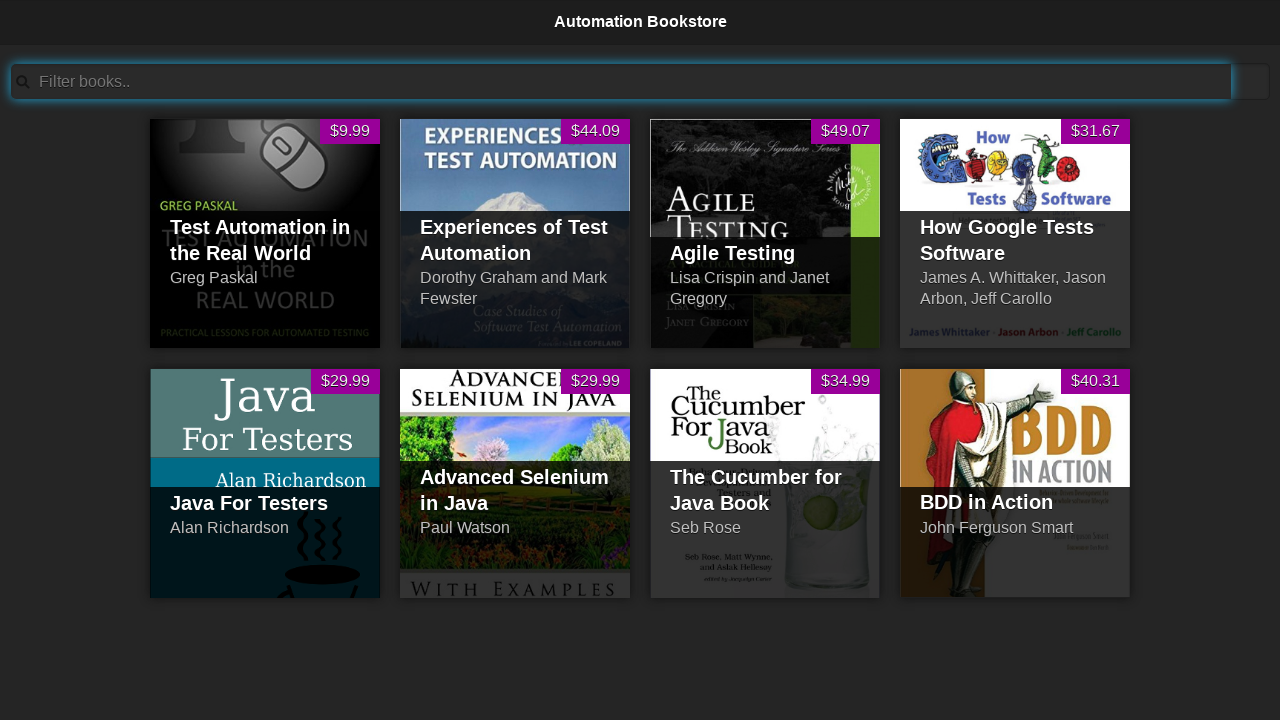

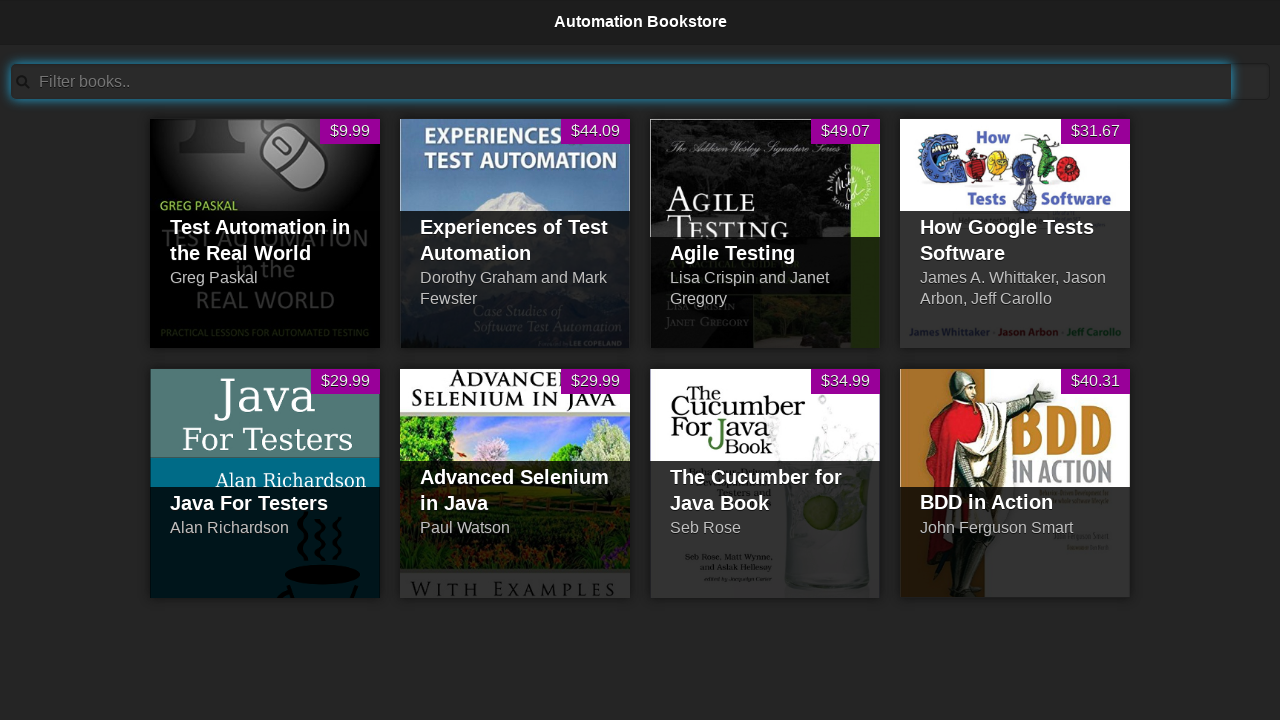